Tests the search box functionality by entering a destination and submitting the search

Starting URL: https://deens-master.now.sh/

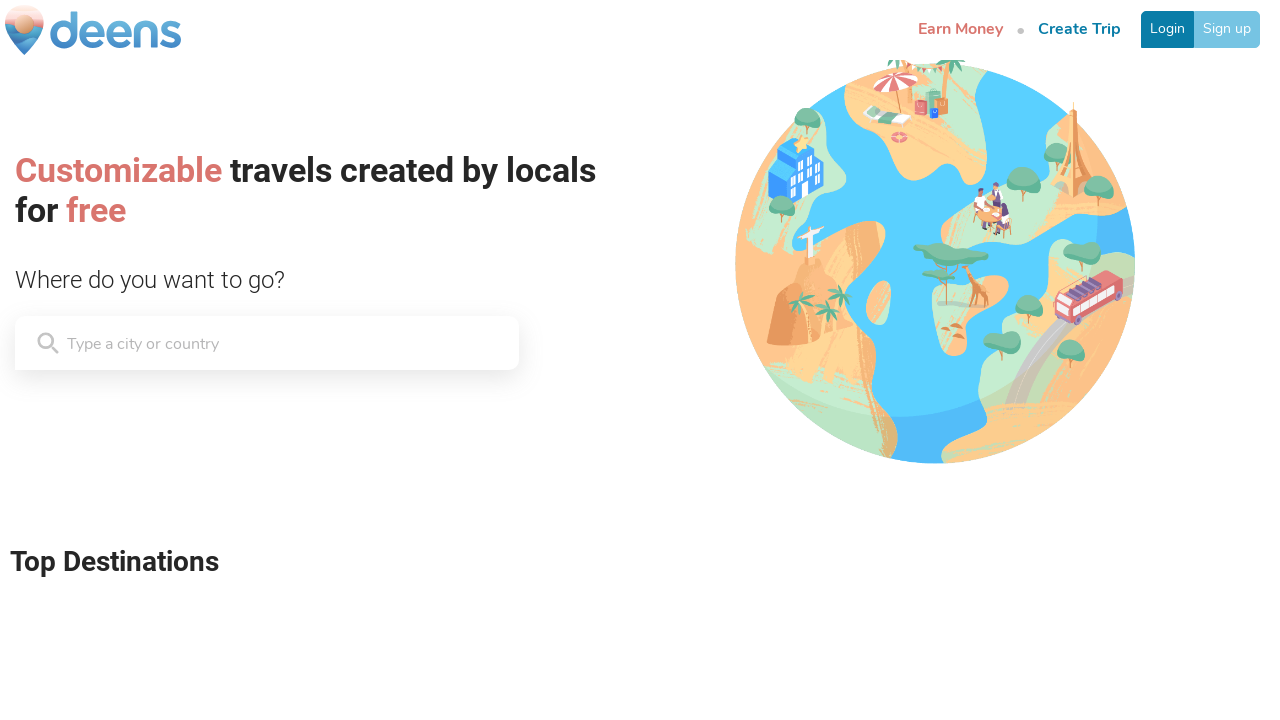

Clicked on the search box at (167, 343) on xpath=//*[@class='HomeSearch__Input-kuDdmy dEnusz']
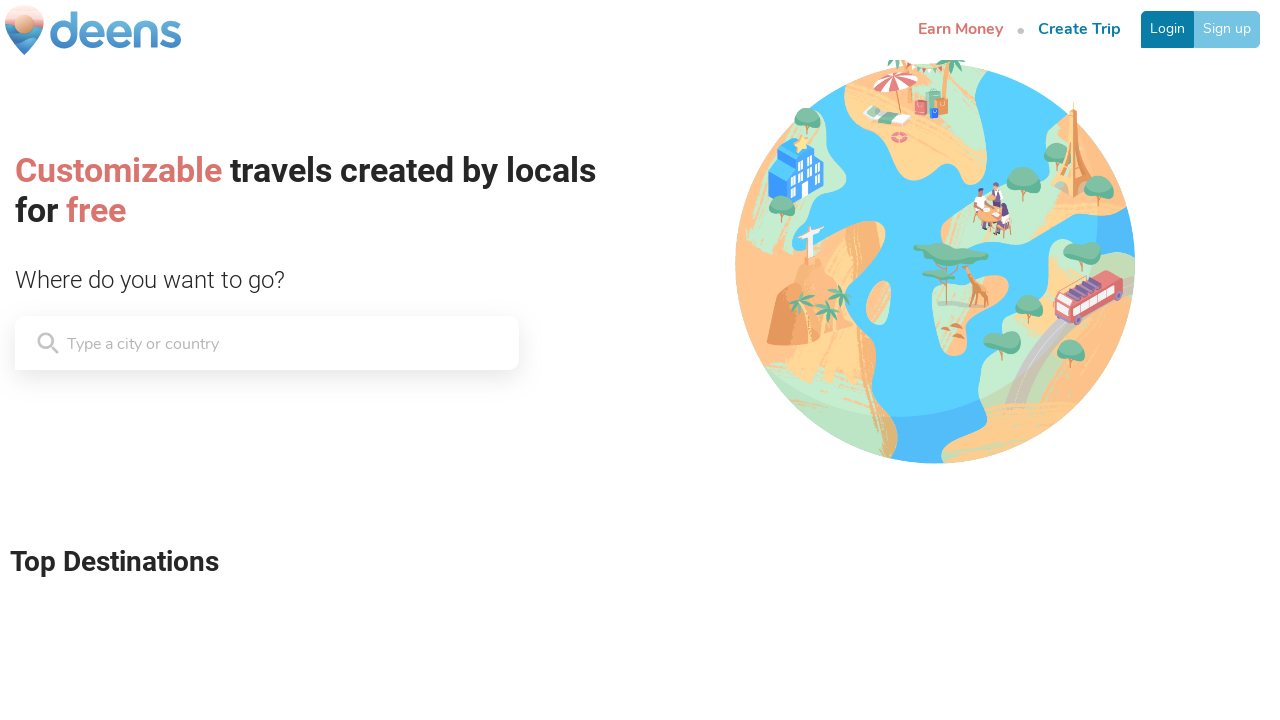

Filled search box with destination 'London,UK' on xpath=//*[@class='HomeSearch__Input-kuDdmy dEnusz']
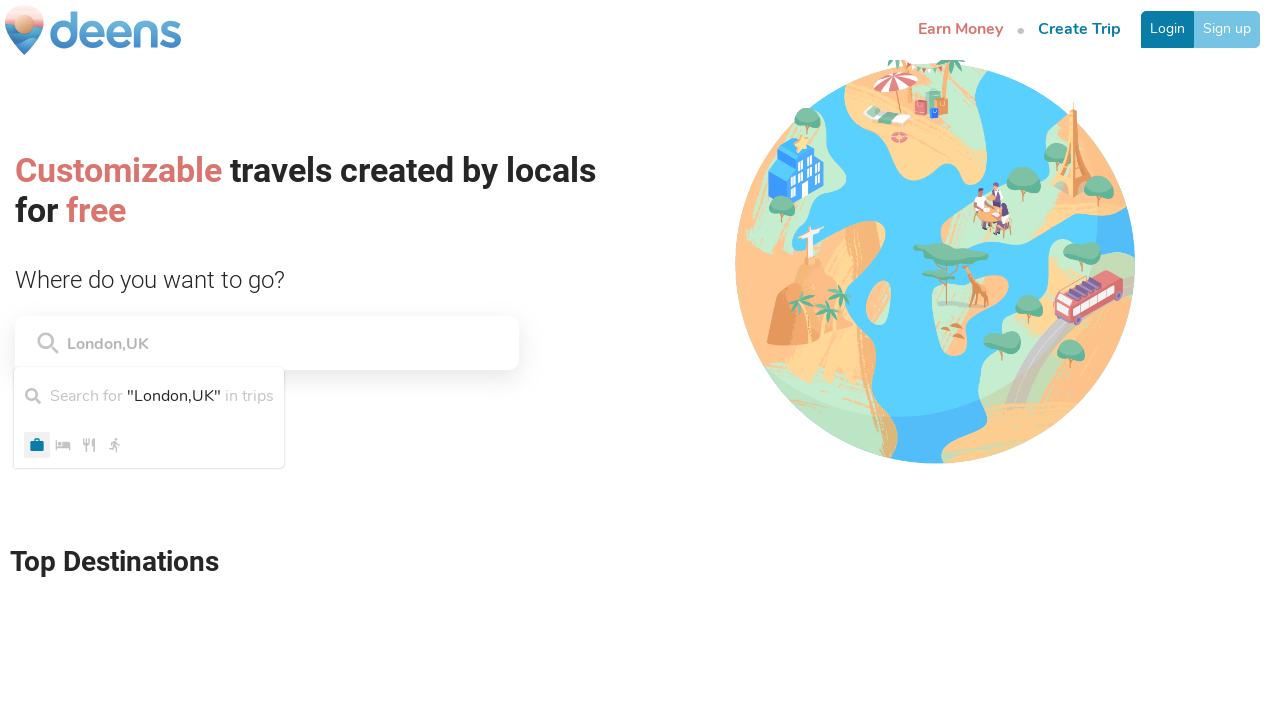

Pressed Enter to submit the search on xpath=//*[@class='HomeSearch__Input-kuDdmy dEnusz']
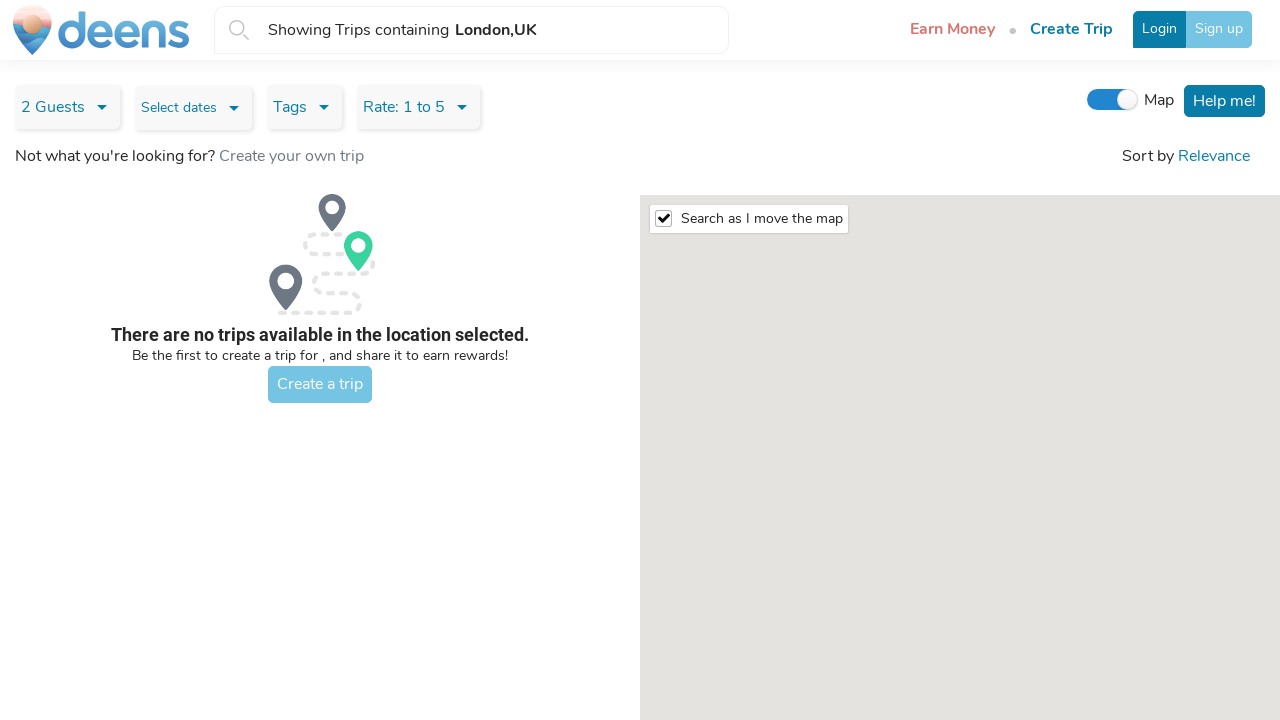

Search results loaded and network idle
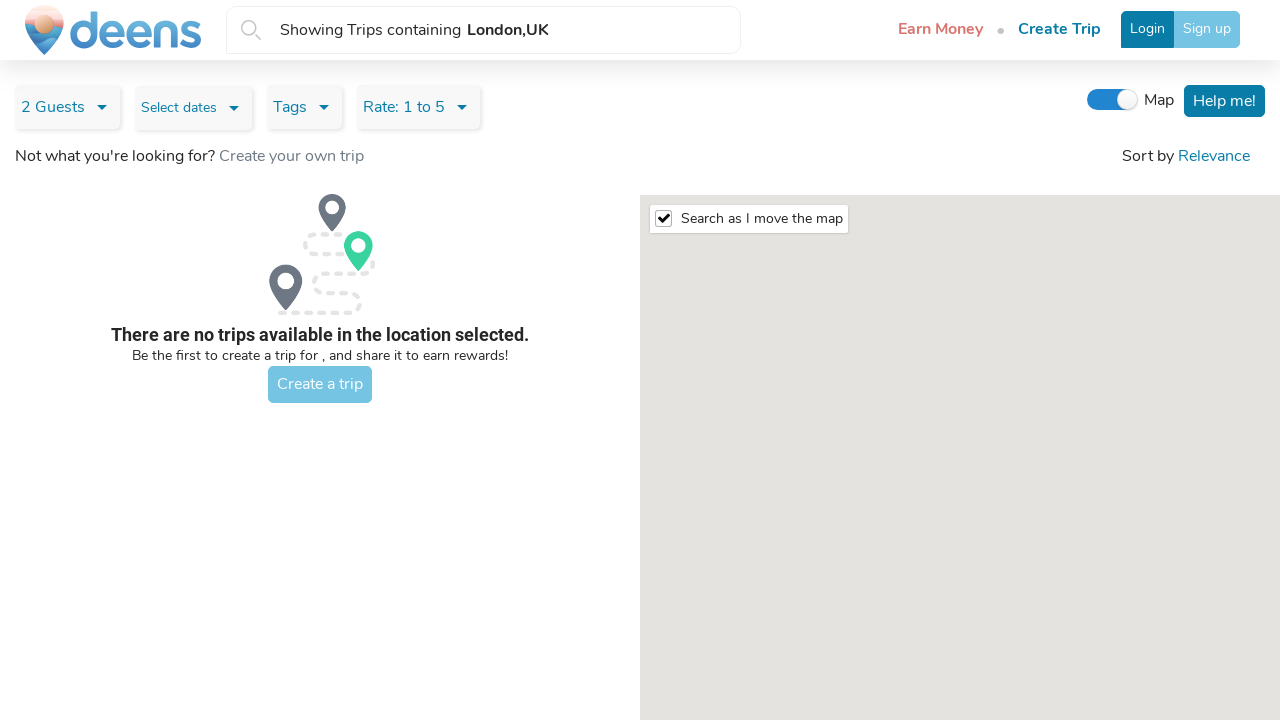

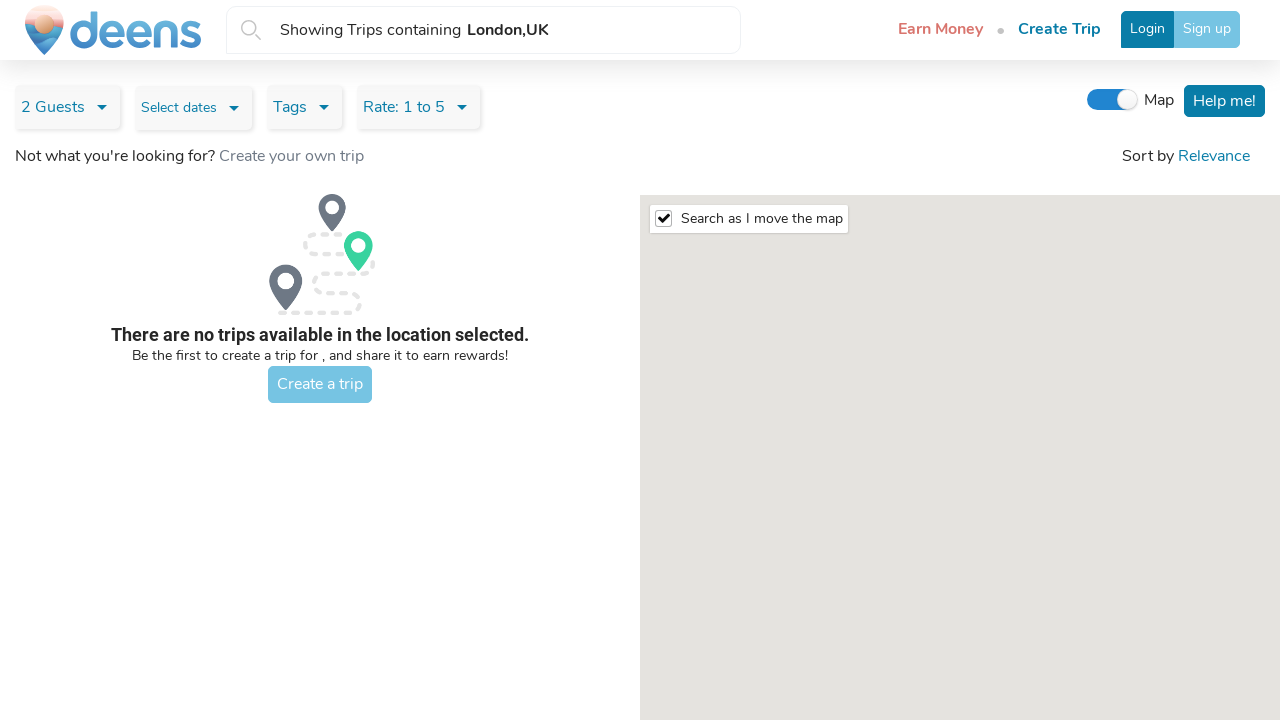